Tests a math exercise page by reading a value, calculating the result using a logarithmic formula, filling in the answer, checking required checkboxes, and submitting the form.

Starting URL: http://suninjuly.github.io/math.html

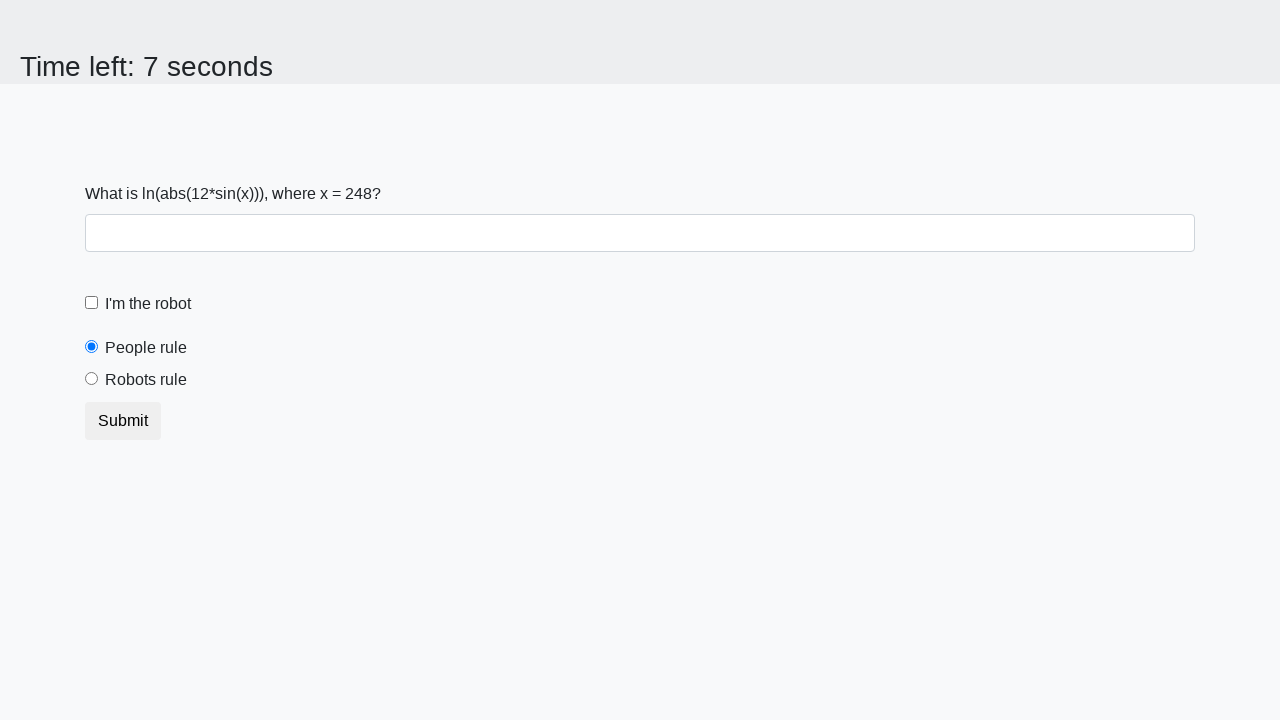

Located the input value element on the math exercise page
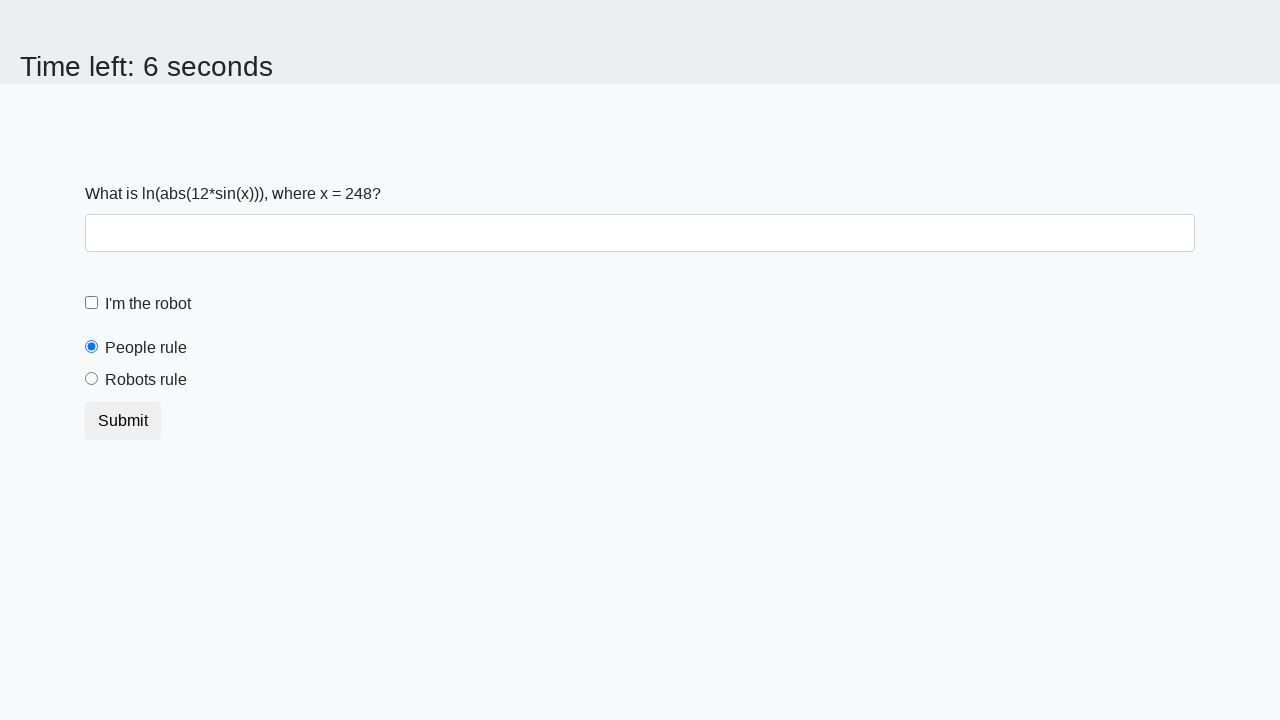

Retrieved the input value from the element
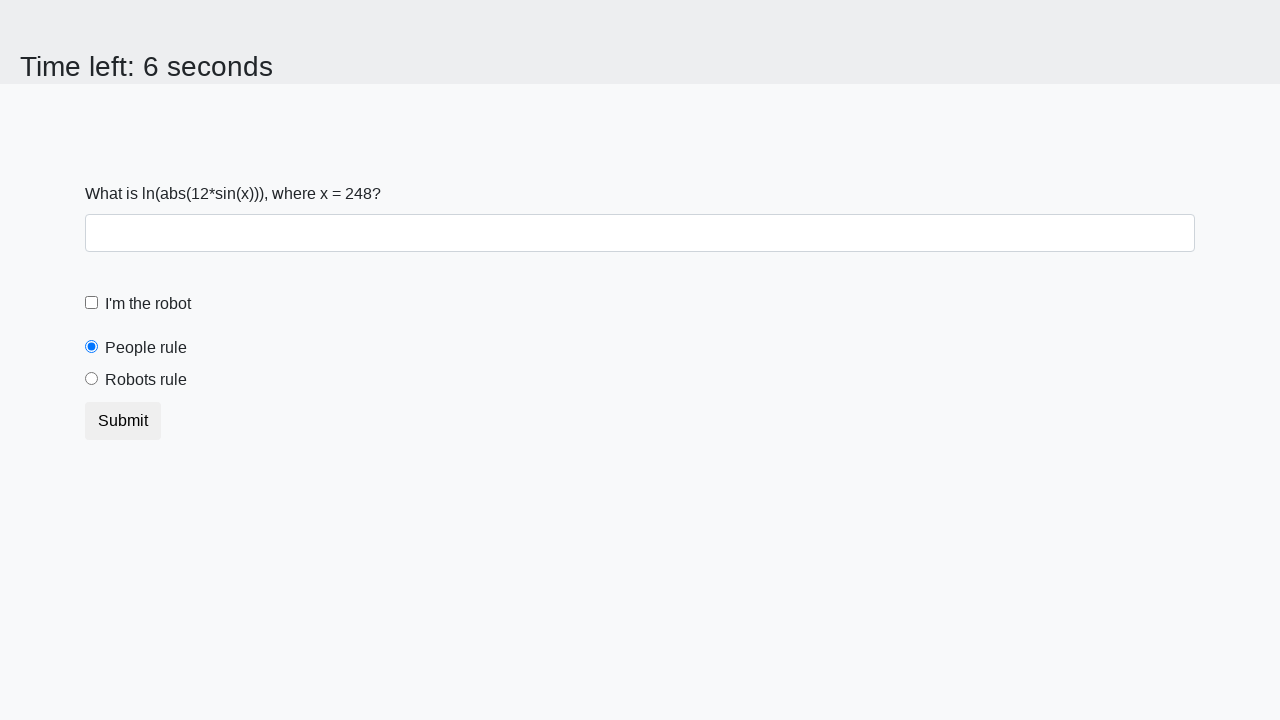

Calculated the logarithmic formula result: log(abs(12*sin(x)))
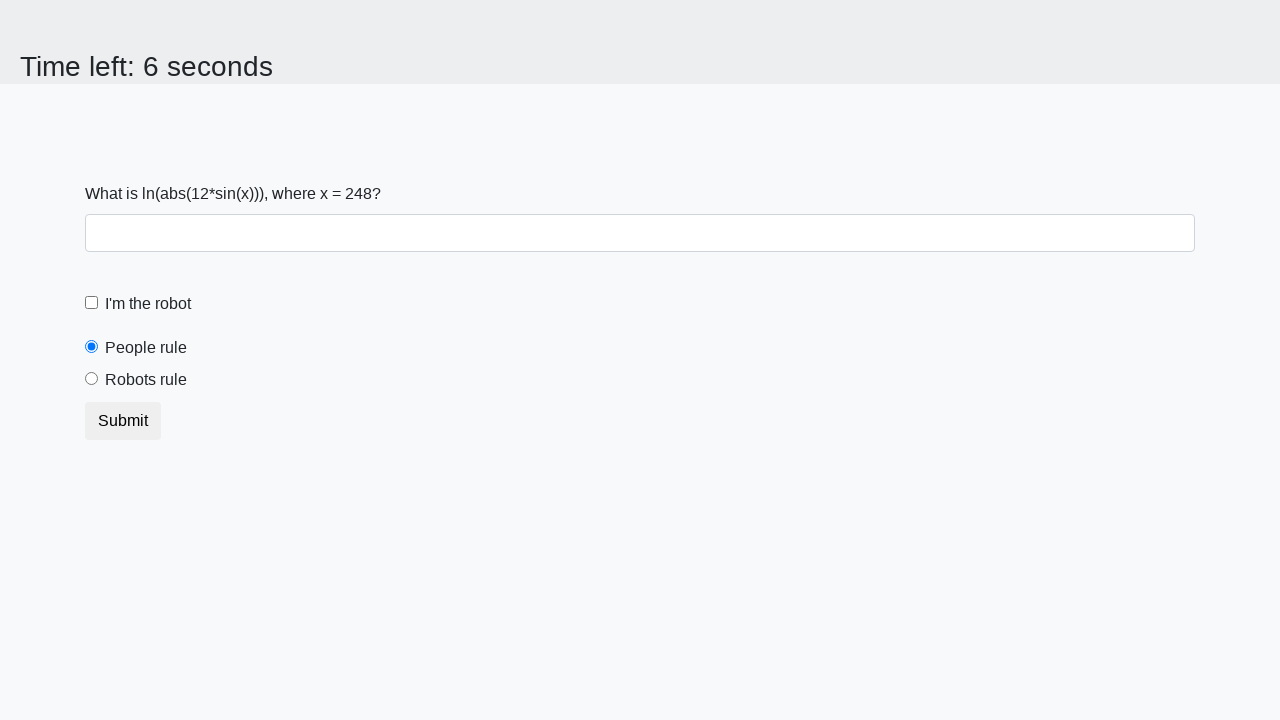

Filled answer field with calculated value: 0.796166401321934 on #answer
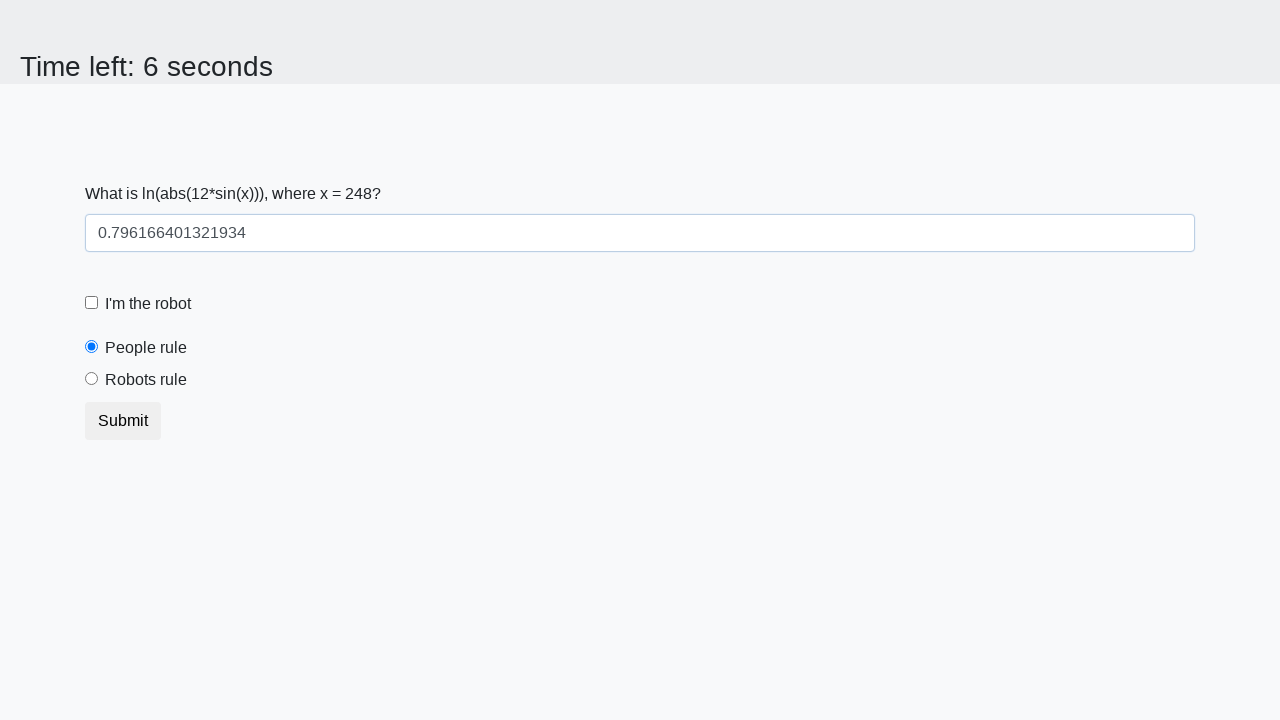

Checked the robot checkbox at (148, 304) on label[for='robotCheckbox']
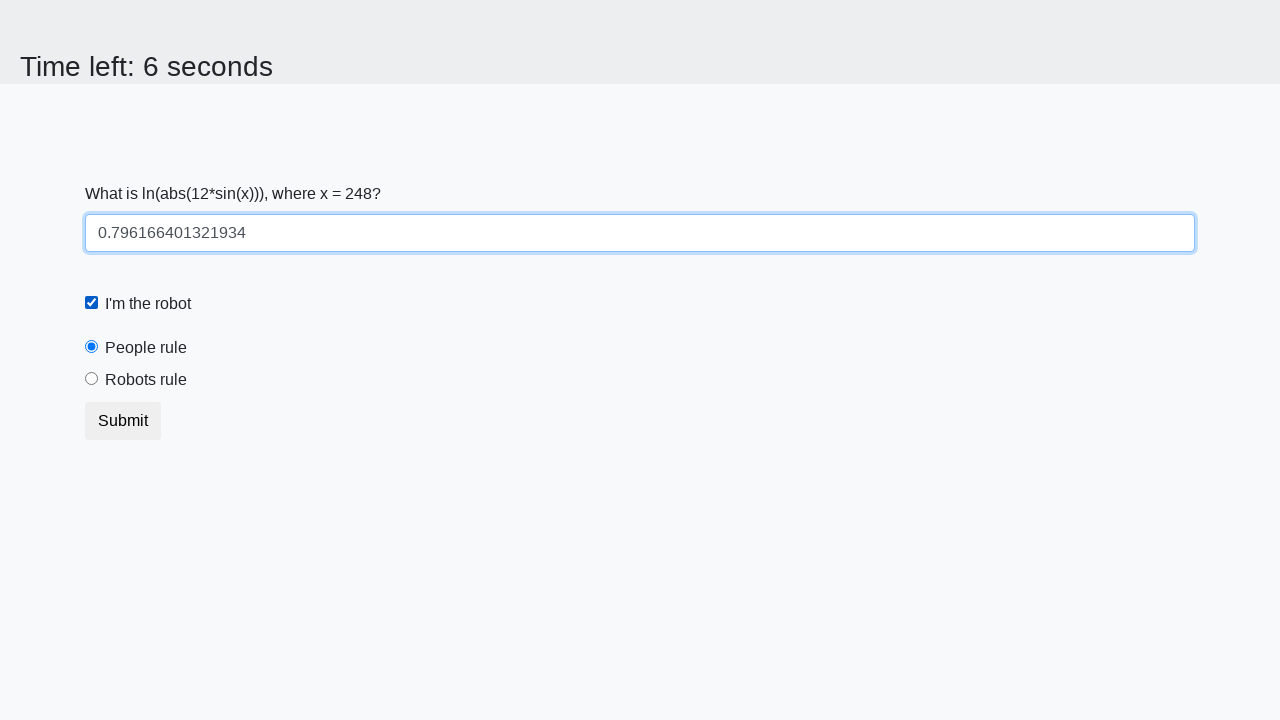

Selected the 'robots rule' radio button at (146, 380) on label[for='robotsRule']
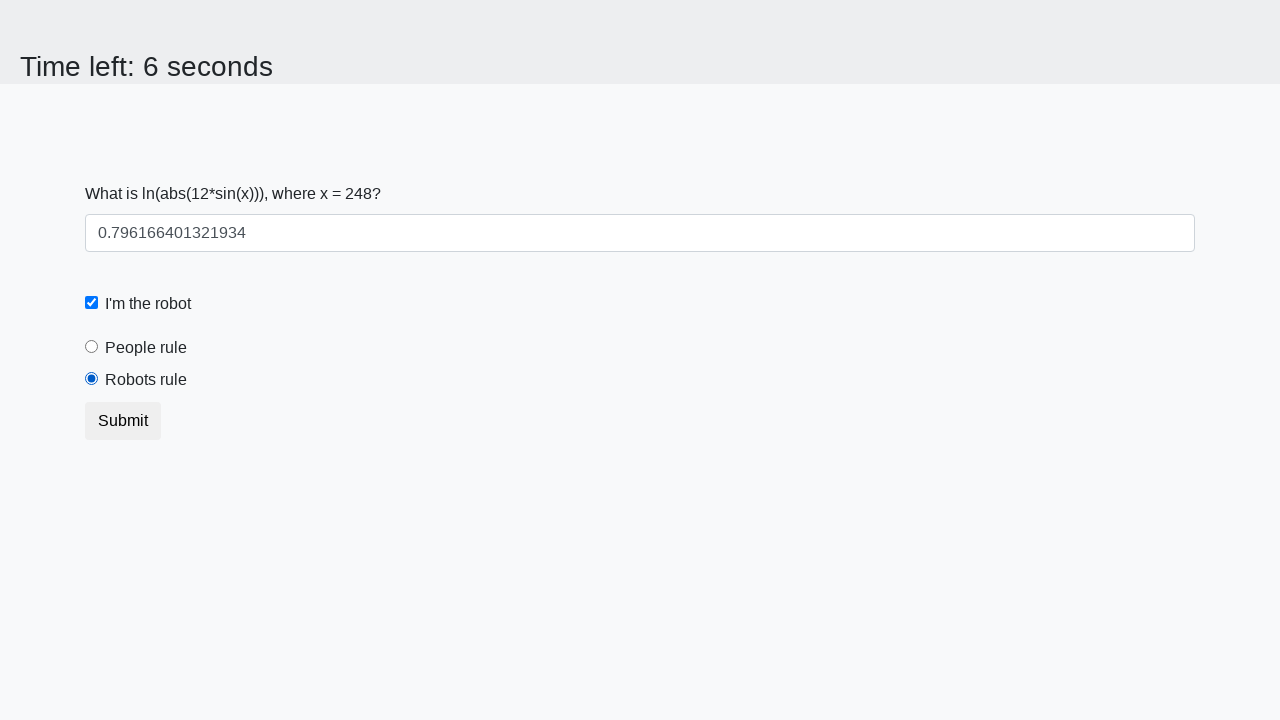

Clicked the submit button to complete the form at (123, 421) on .btn-default
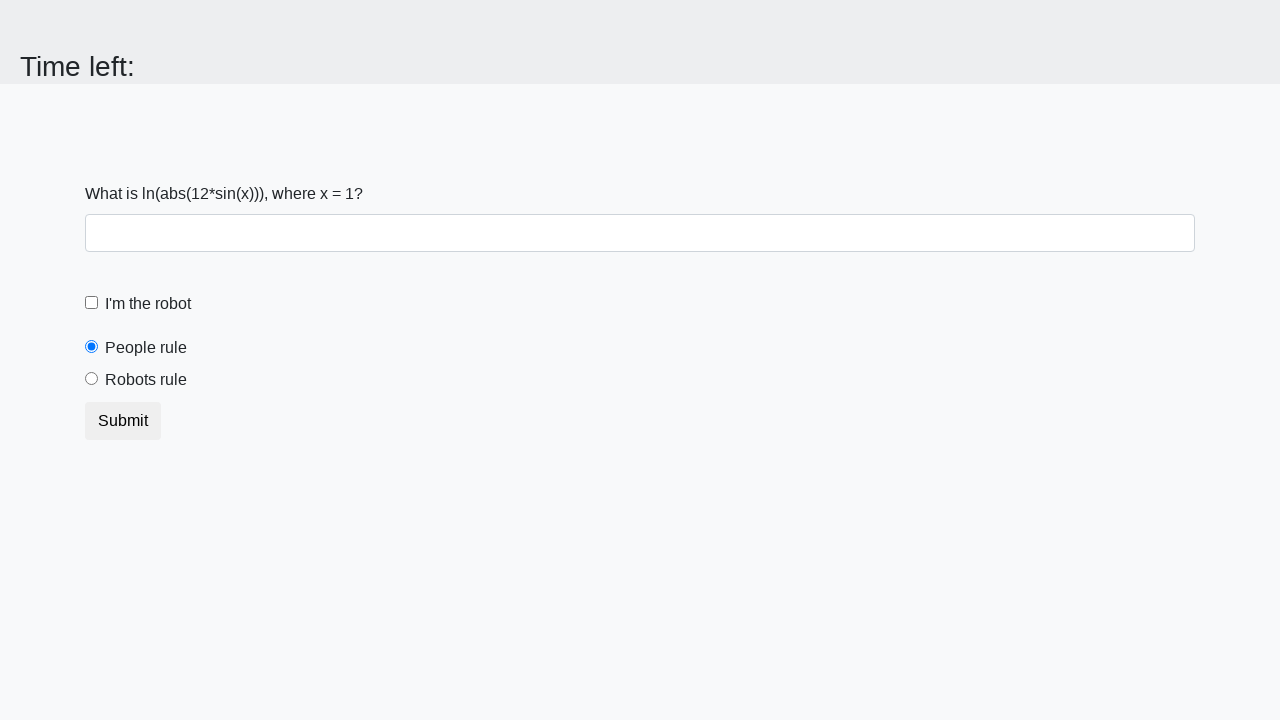

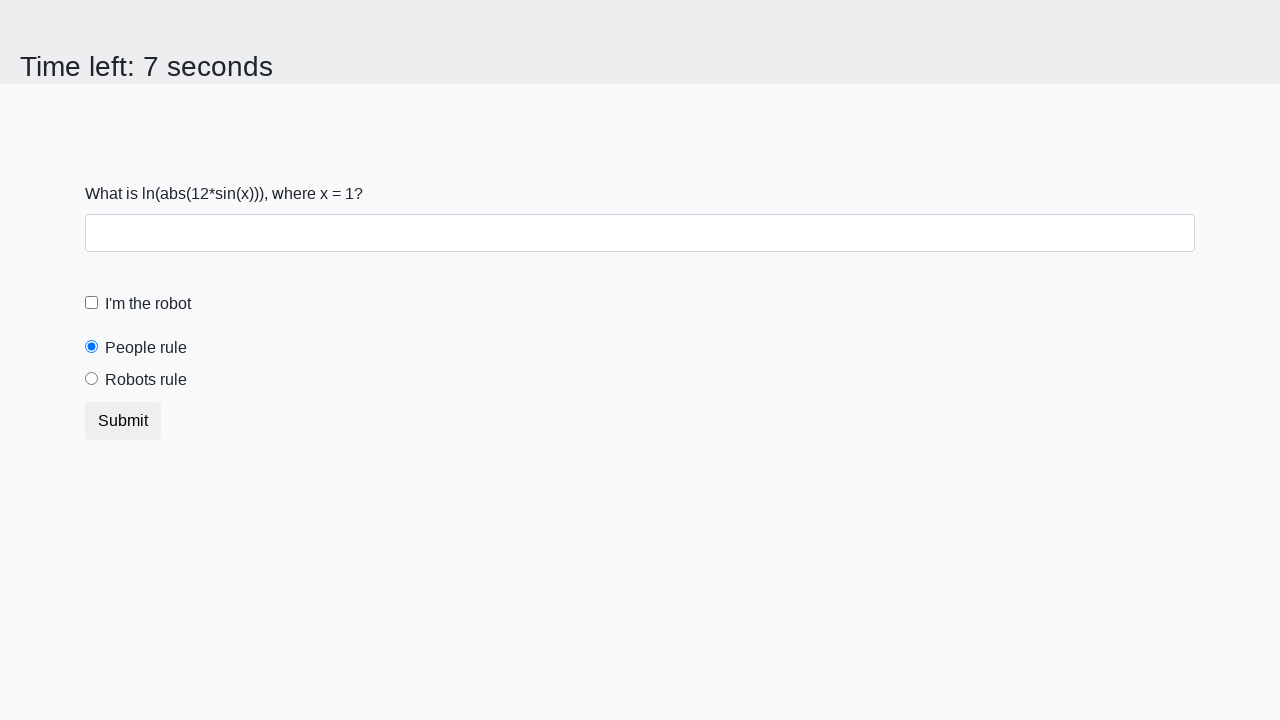